Navigates to Challenging DOM page and verifies table headers are displayed correctly

Starting URL: https://the-internet.herokuapp.com/

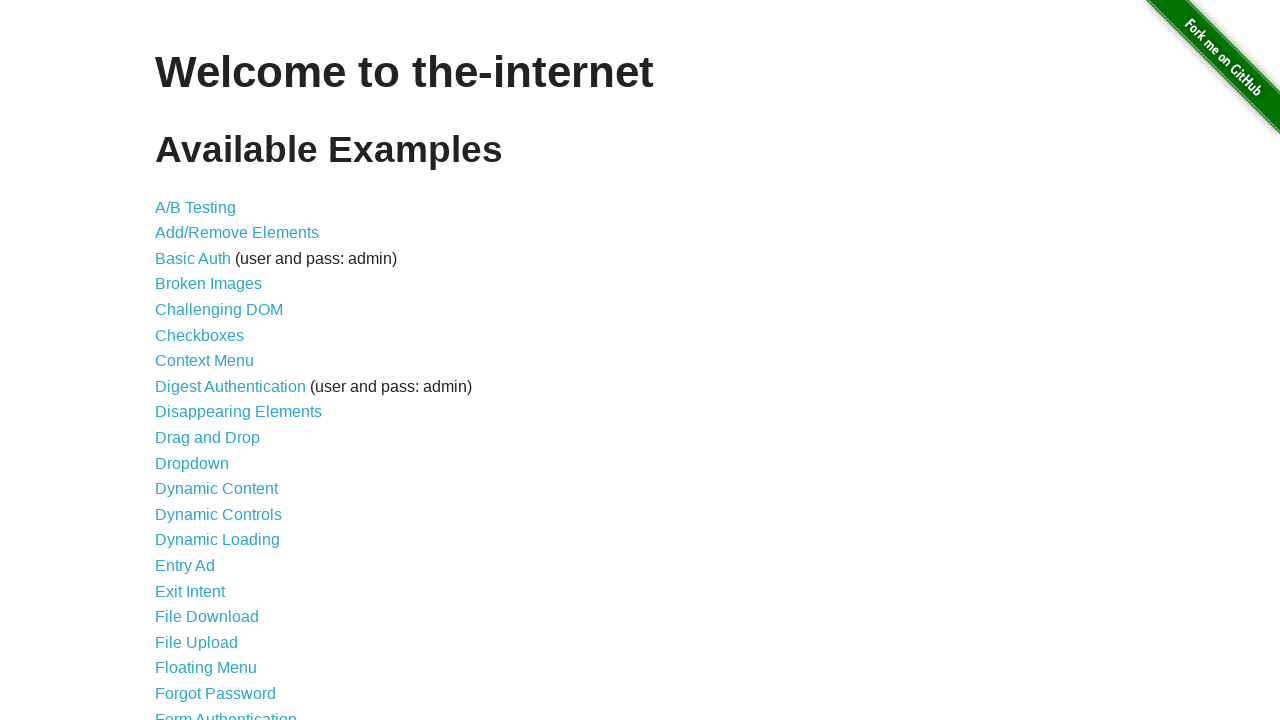

Clicked on Challenging DOM link at (219, 310) on a >> internal:has-text="Challenging DOM"i
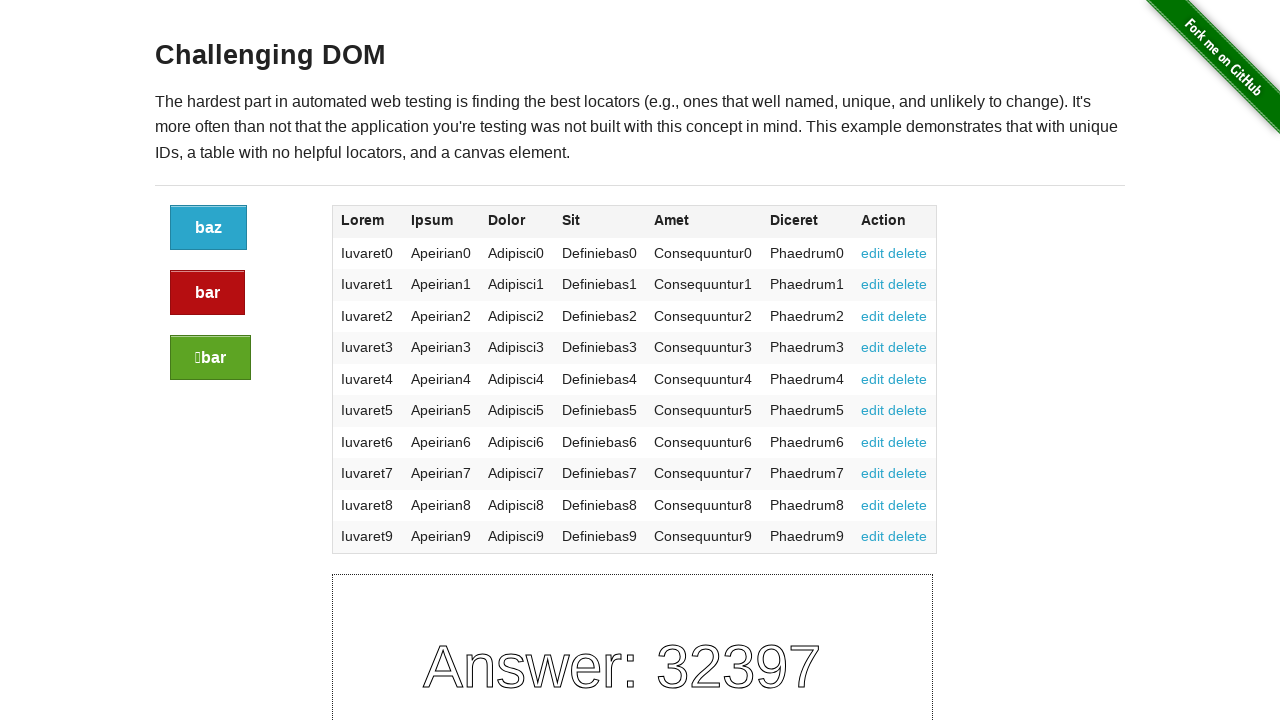

Table headers loaded and are visible
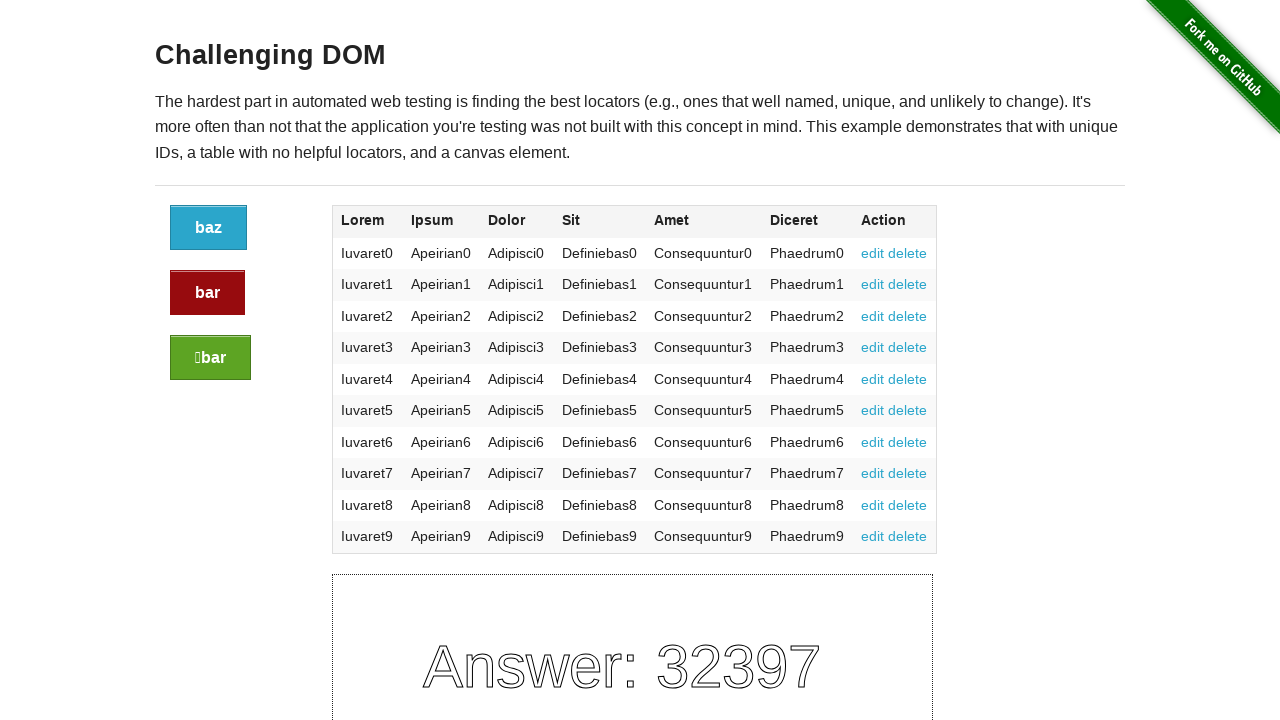

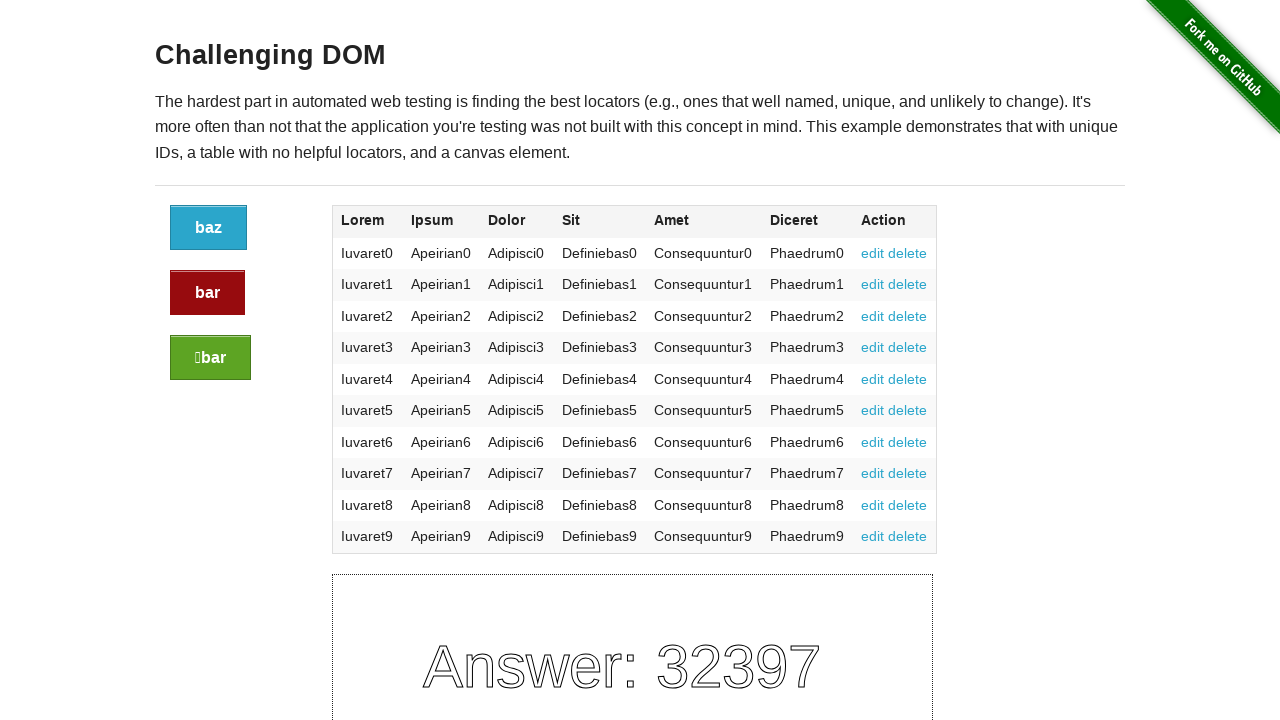